Tests the datepicker by navigating to a different month and selecting a random date from the calendar

Starting URL: https://formy-project.herokuapp.com/datepicker

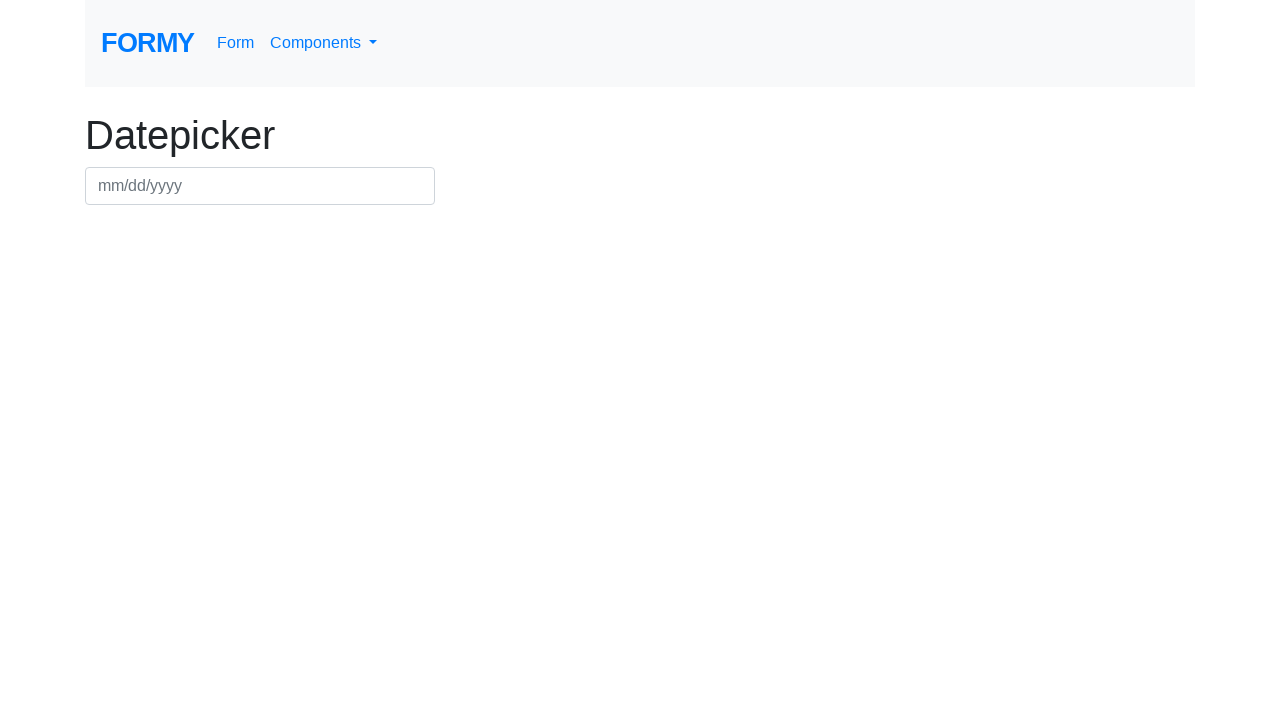

Page header loaded
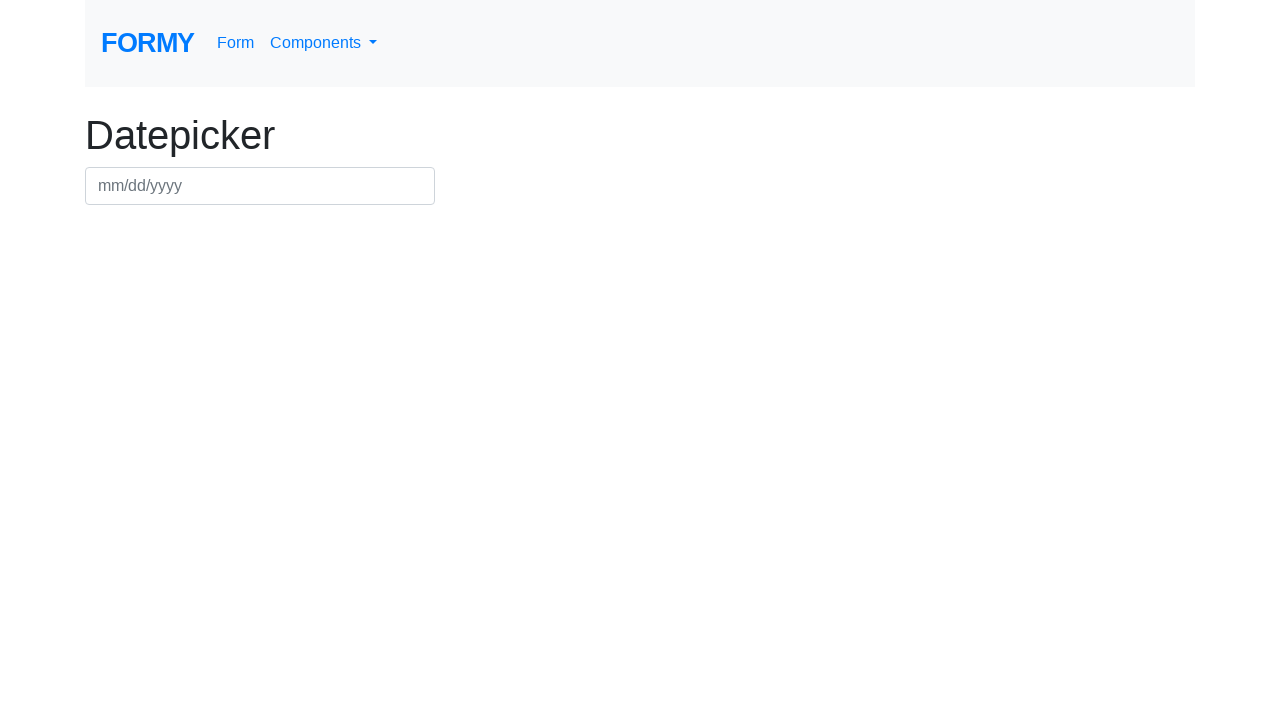

Clicked datepicker input to open calendar at (260, 186) on #datepicker
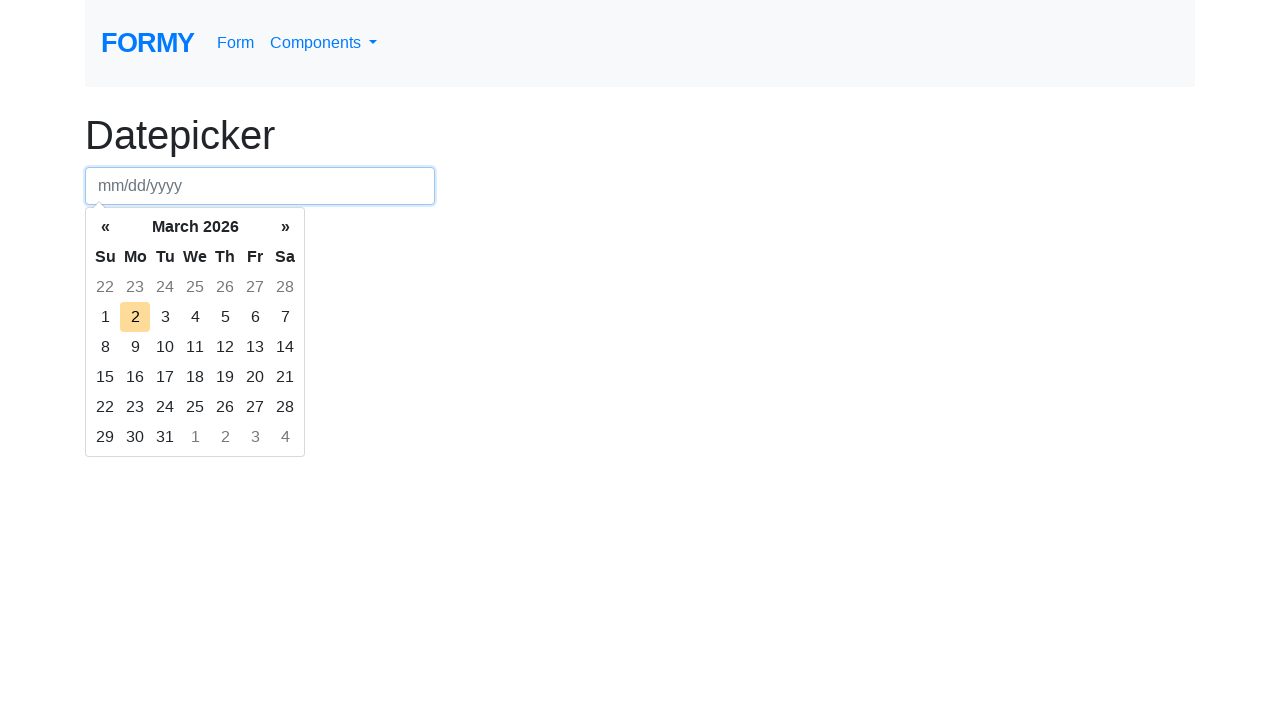

Clicked month/year picker to switch view at (195, 227) on .datepicker-switch
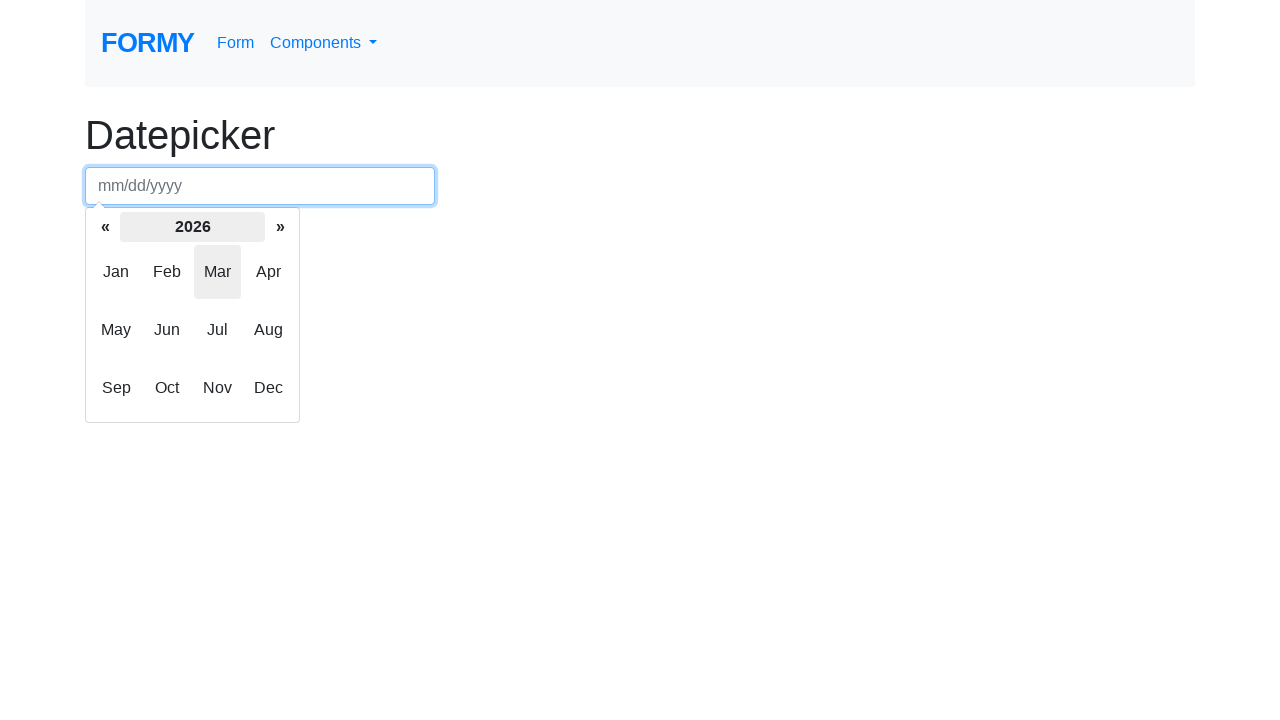

Selected March from month picker at (218, 272) on .month >> nth=2
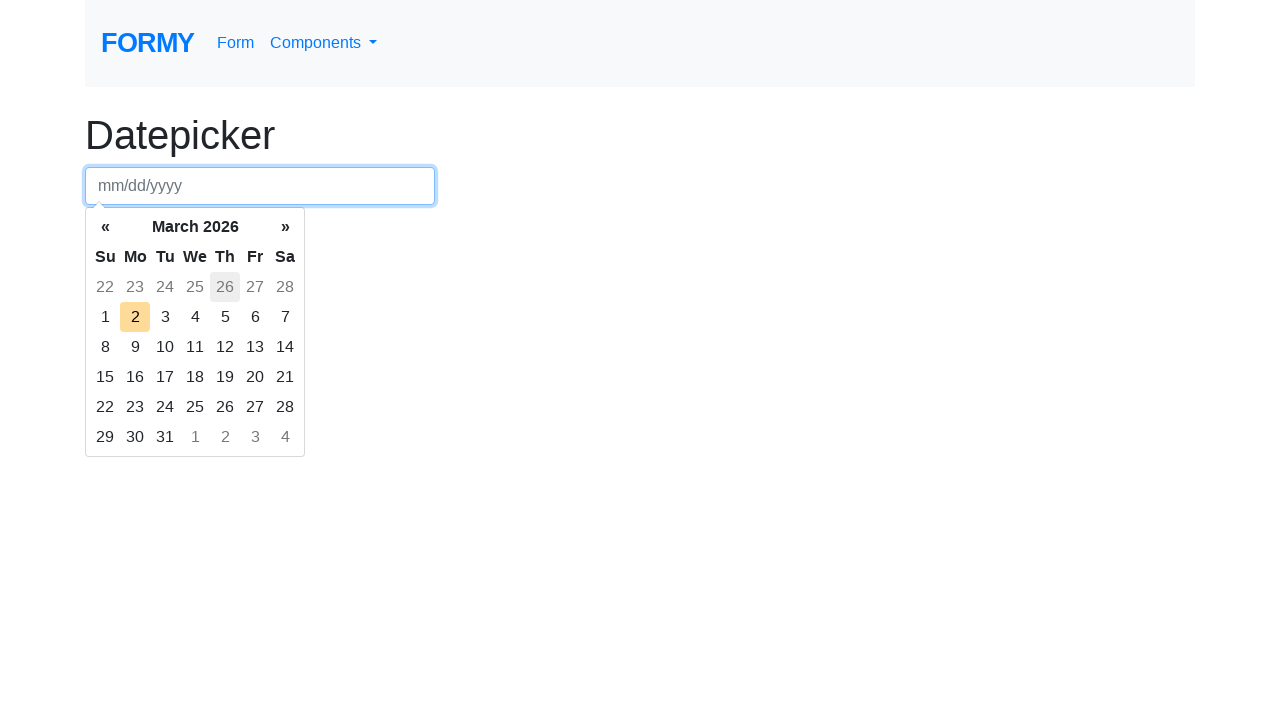

Selected 15th day from calendar at (105, 347) on td.day >> nth=14
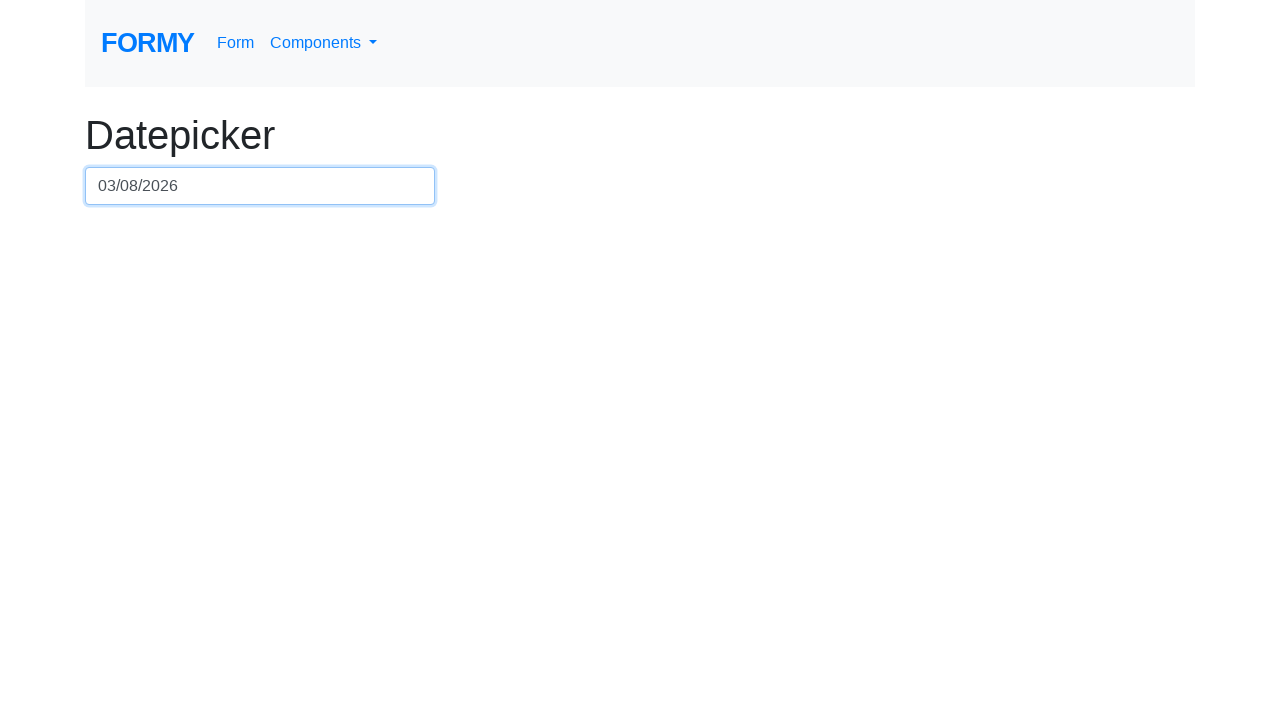

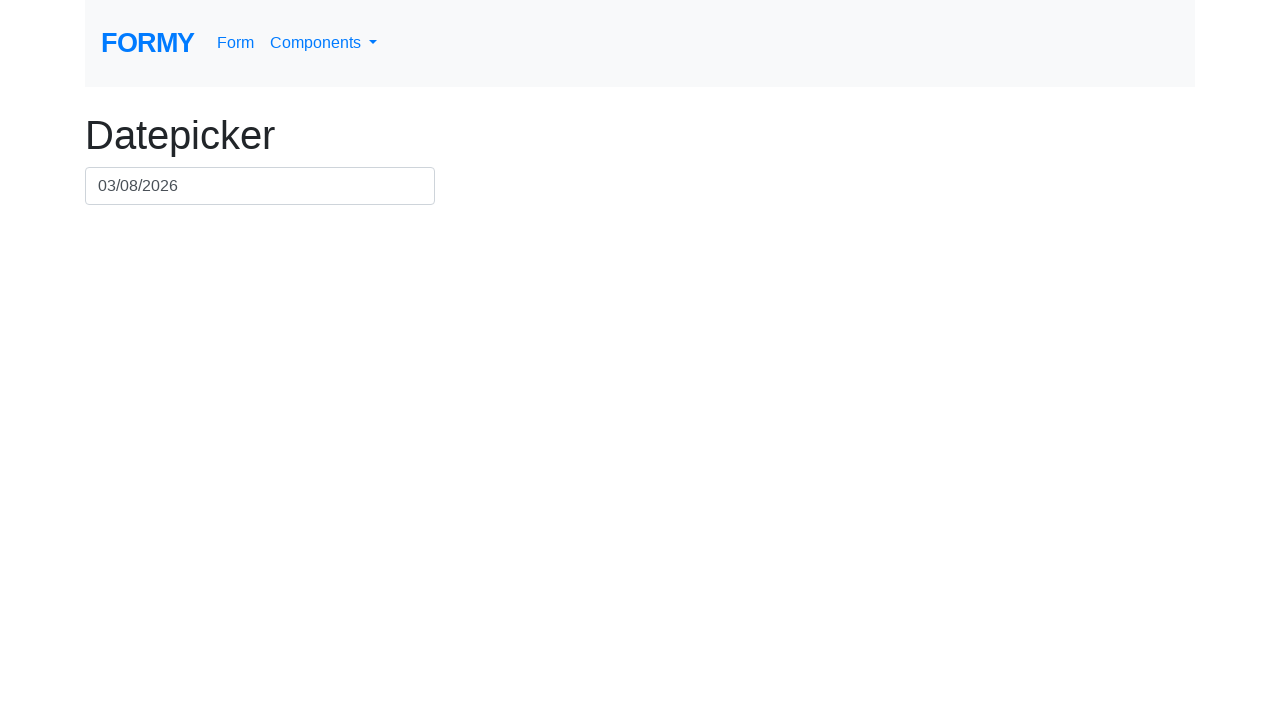